Navigates to the Selenium downloads page and clicks on the 32-bit Windows IE driver download link

Starting URL: https://www.selenium.dev/downloads/

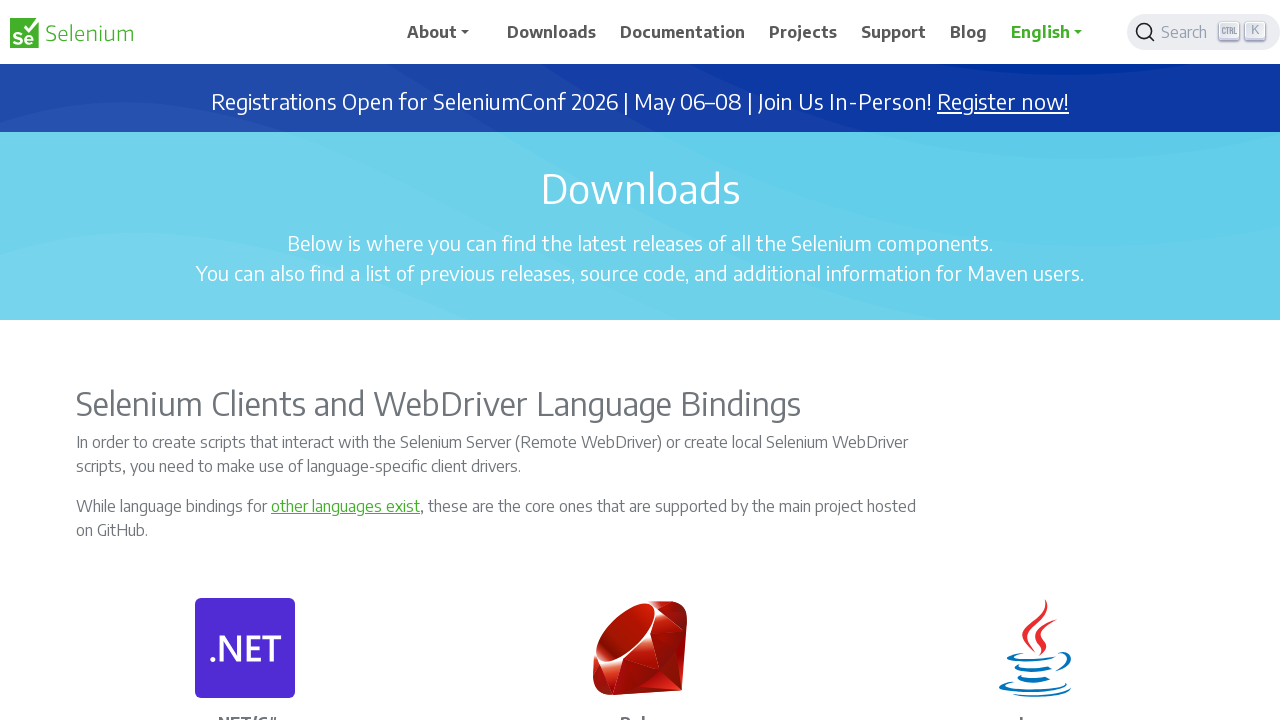

Waited for page to load (domcontentloaded)
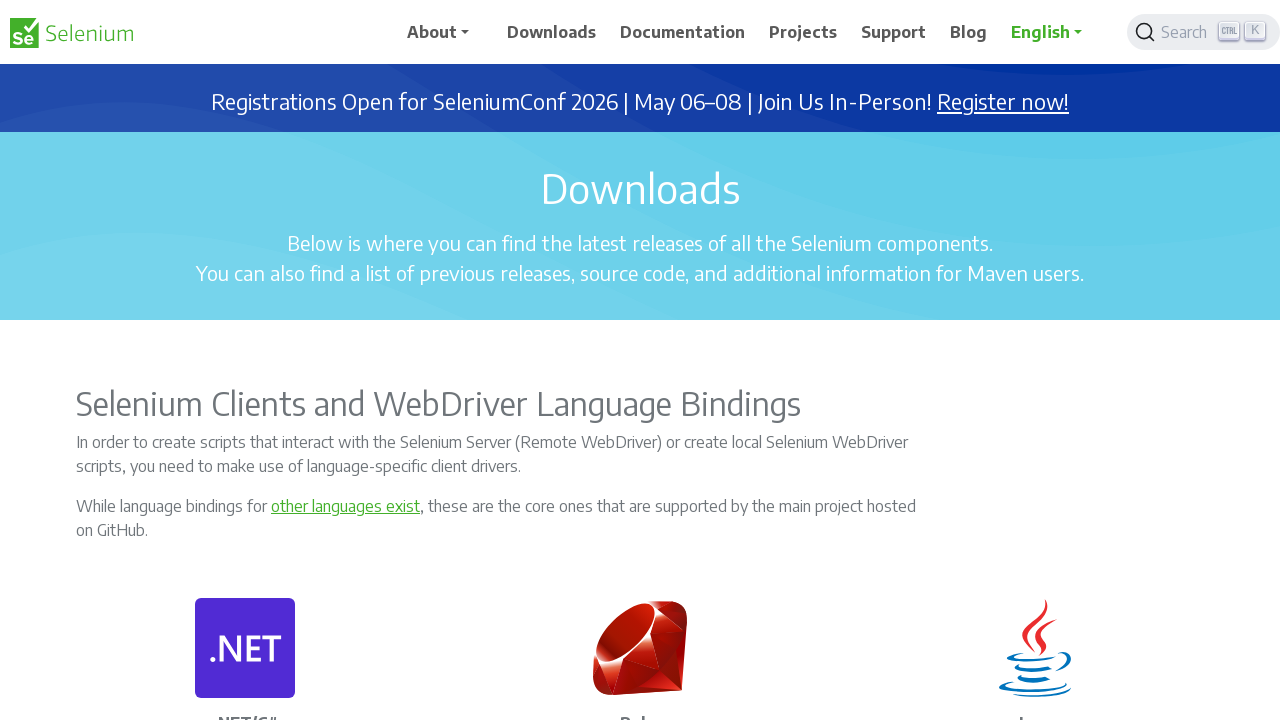

Clicked on 32 bit Windows IE driver download link at (722, 361) on text=32 bit Windows IE
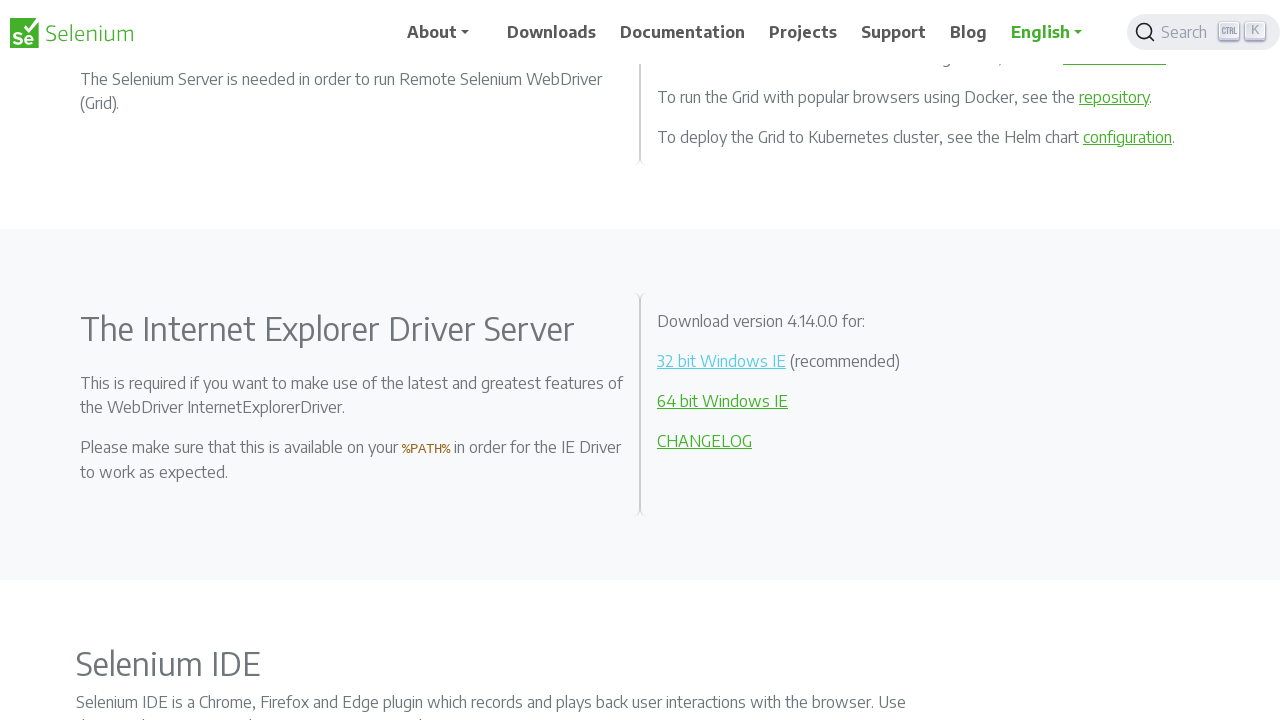

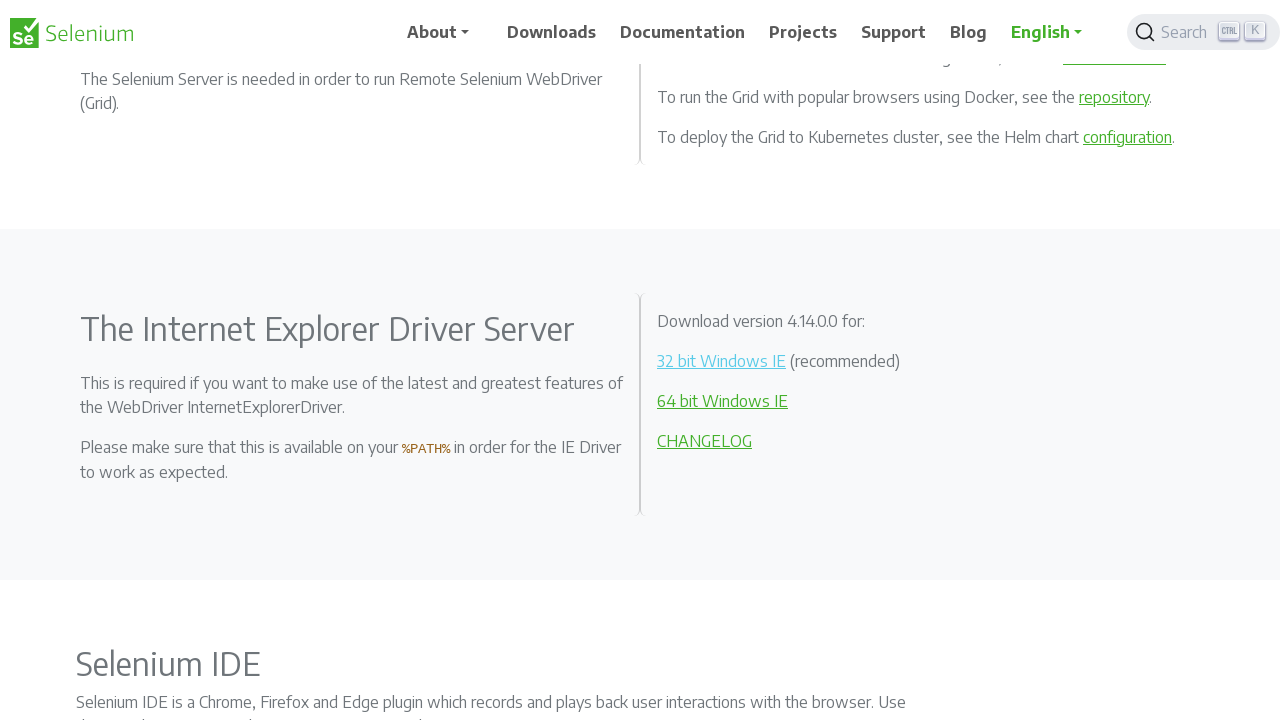